Tests window handling by clicking a link to open a new window, switching to it, validating its title, then closing it and switching back to the original window

Starting URL: https://the-internet.herokuapp.com/windows

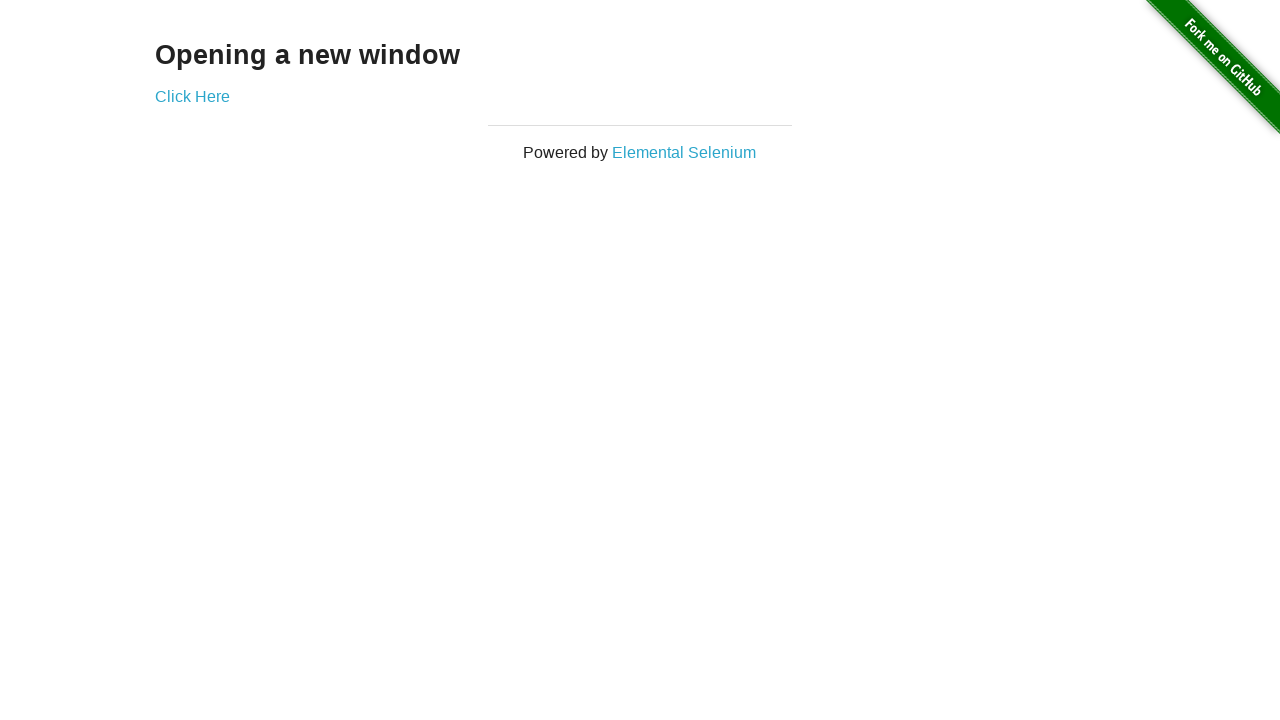

Clicked 'Click Here' link to open new window at (192, 96) on text='Click Here'
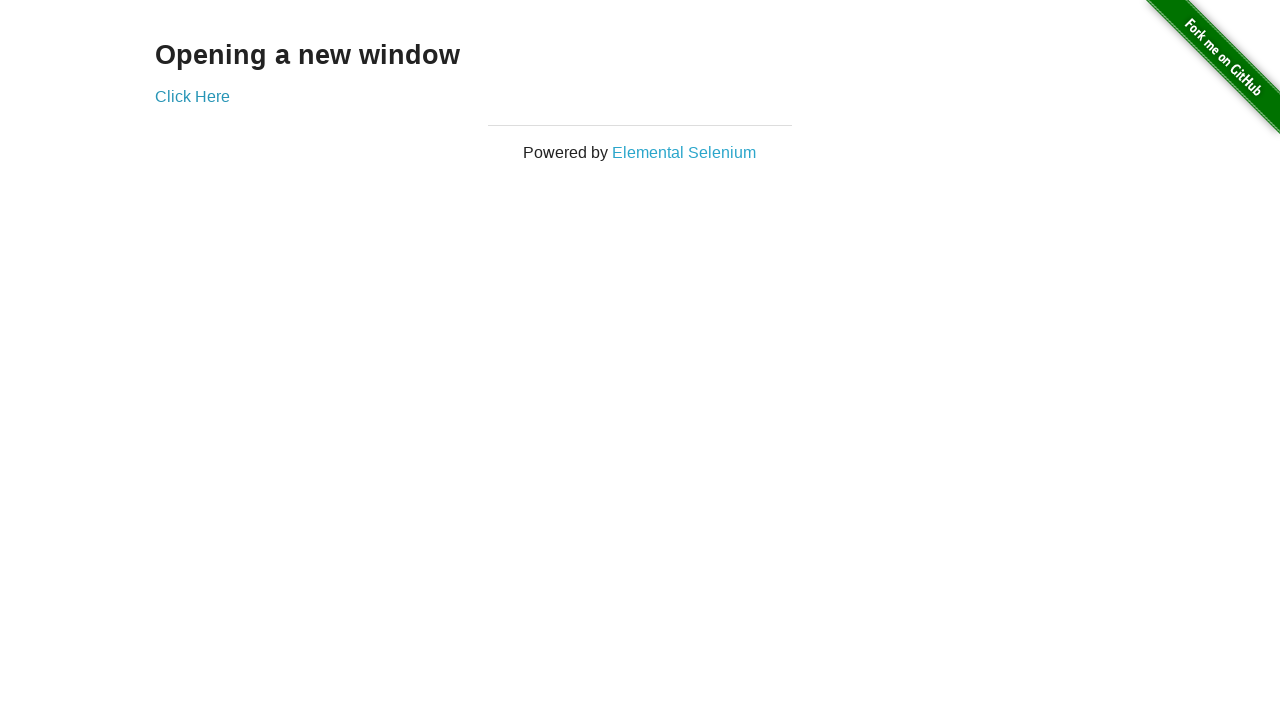

Clicked 'Click Here' link again and captured new page context at (192, 96) on text='Click Here'
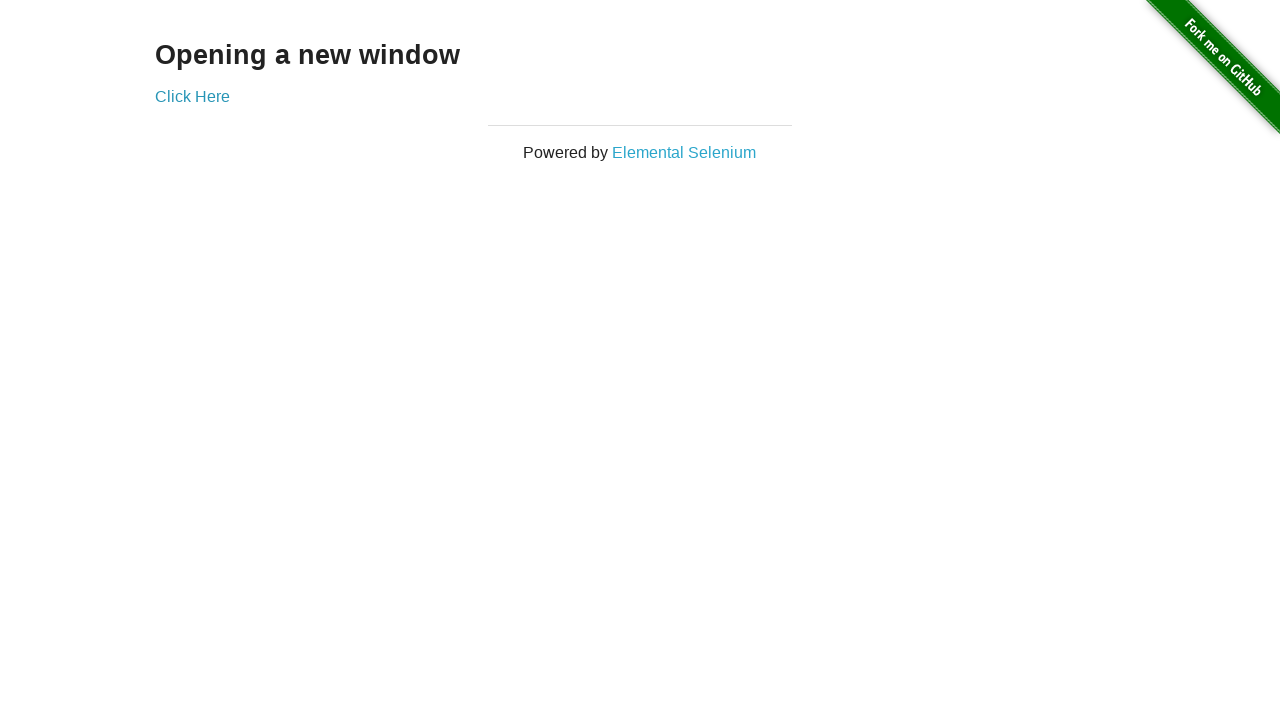

New page object extracted from context
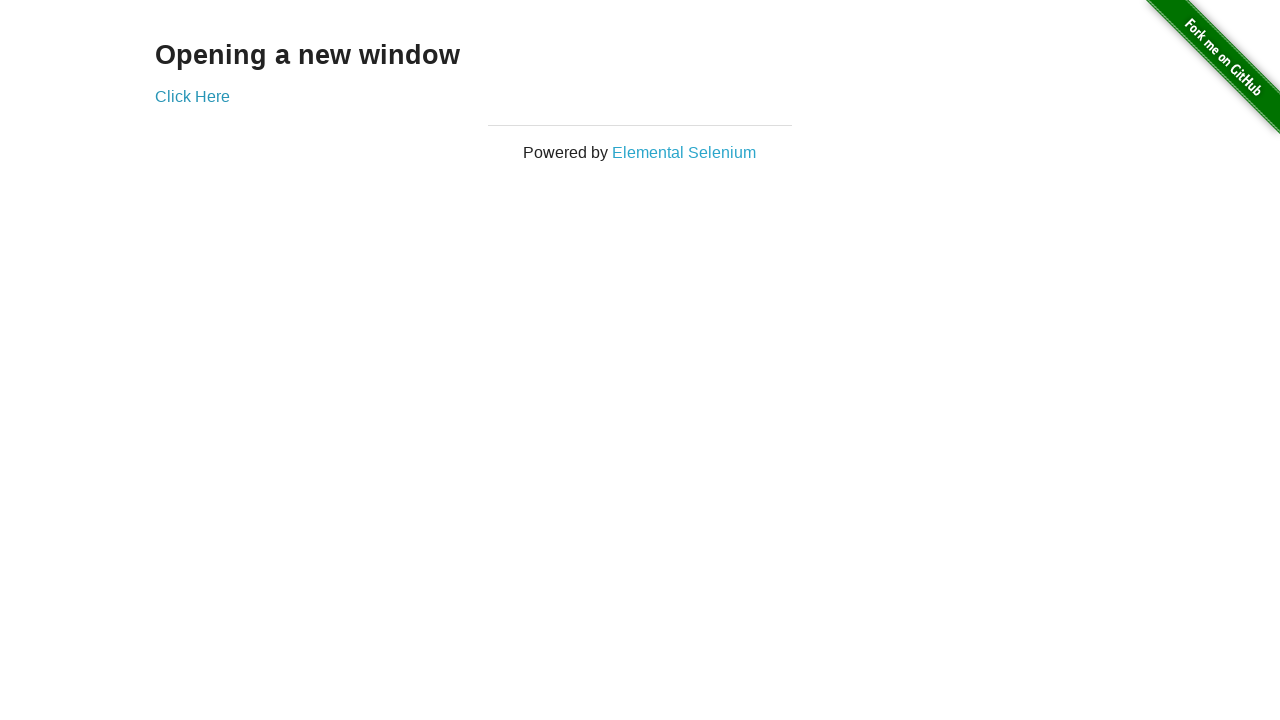

New page loaded completely
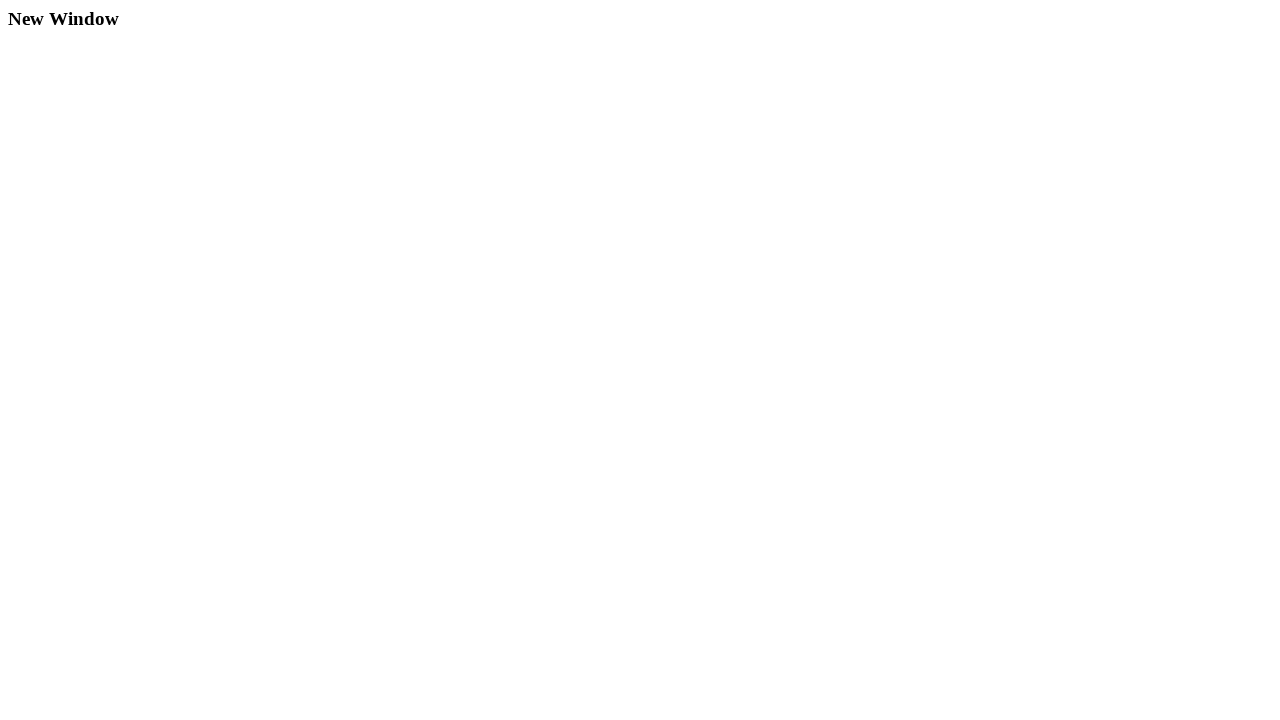

Retrieved new window title: 'New Window'
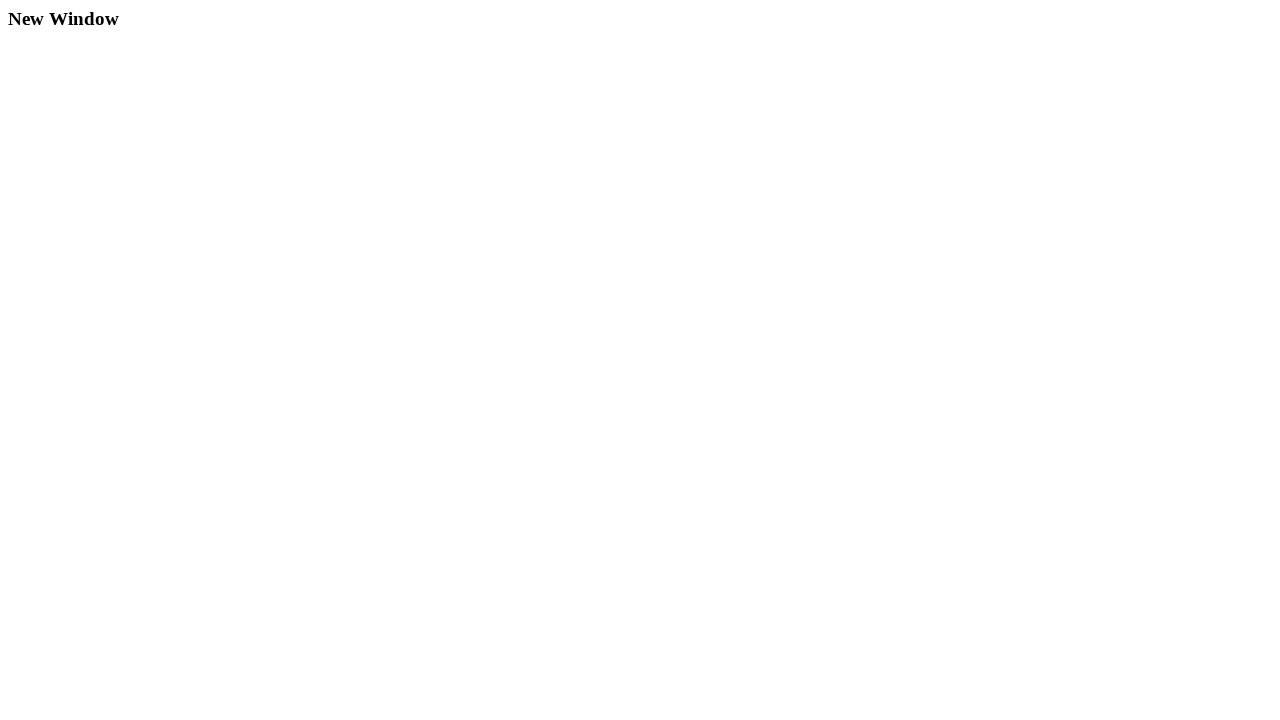

Validated new window title is 'New Window' - Test Passed
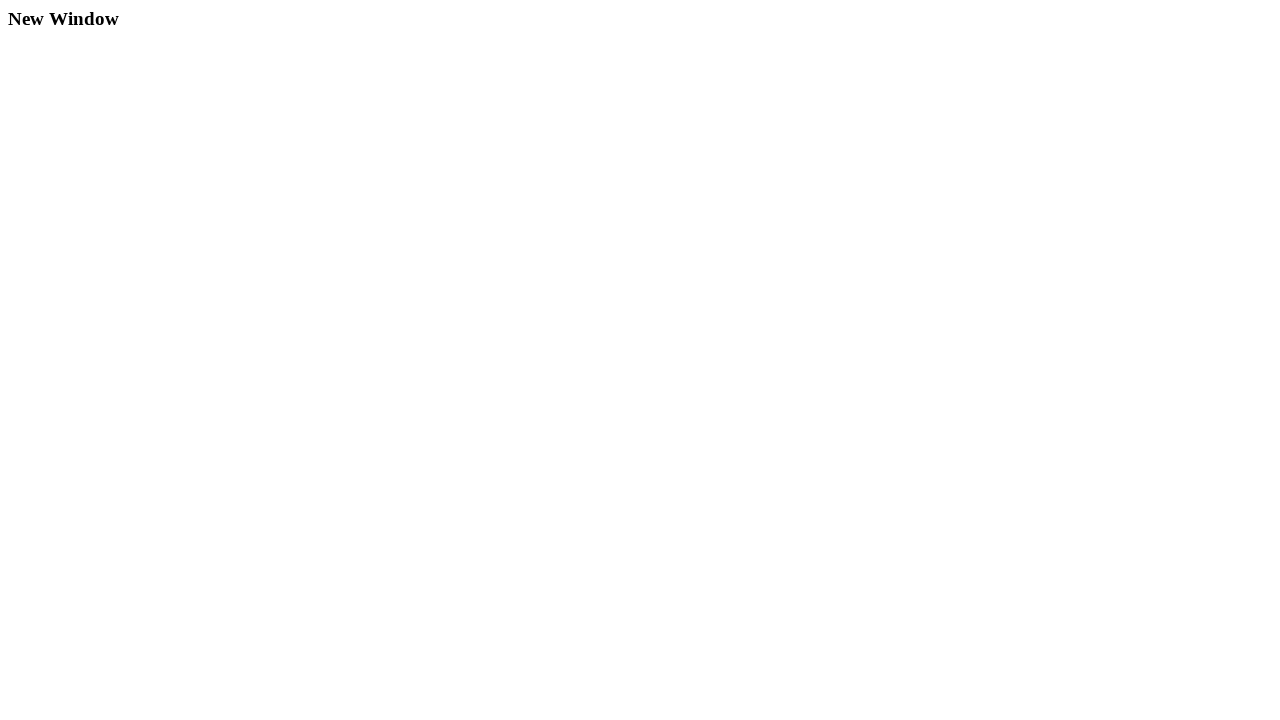

Closed the new window/tab
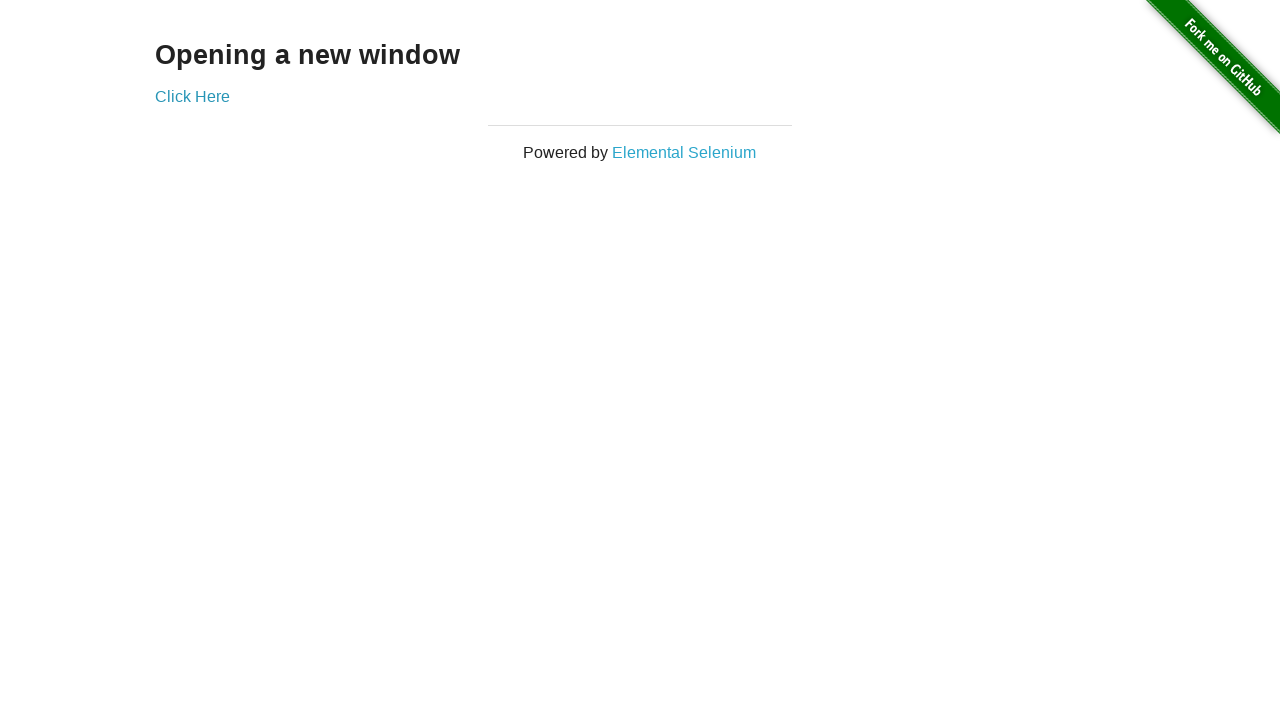

Back to original window with title: 'The Internet'
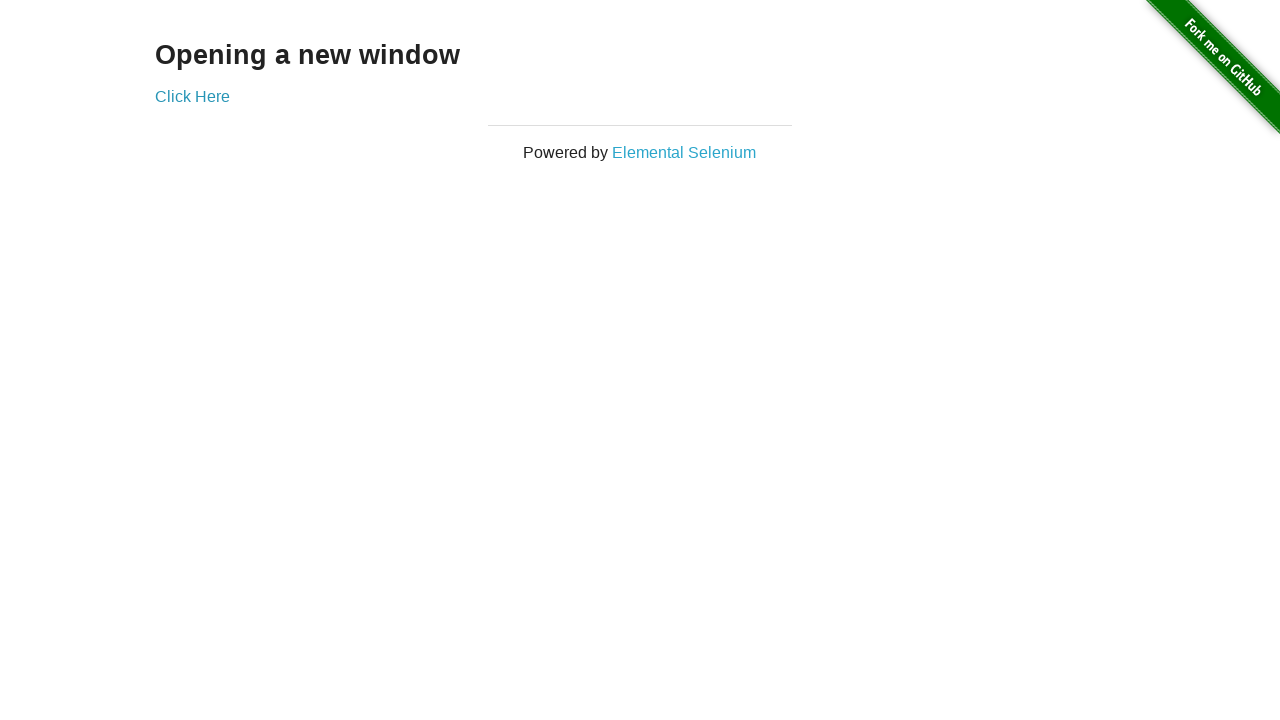

Verified original window URL: 'https://the-internet.herokuapp.com/windows'
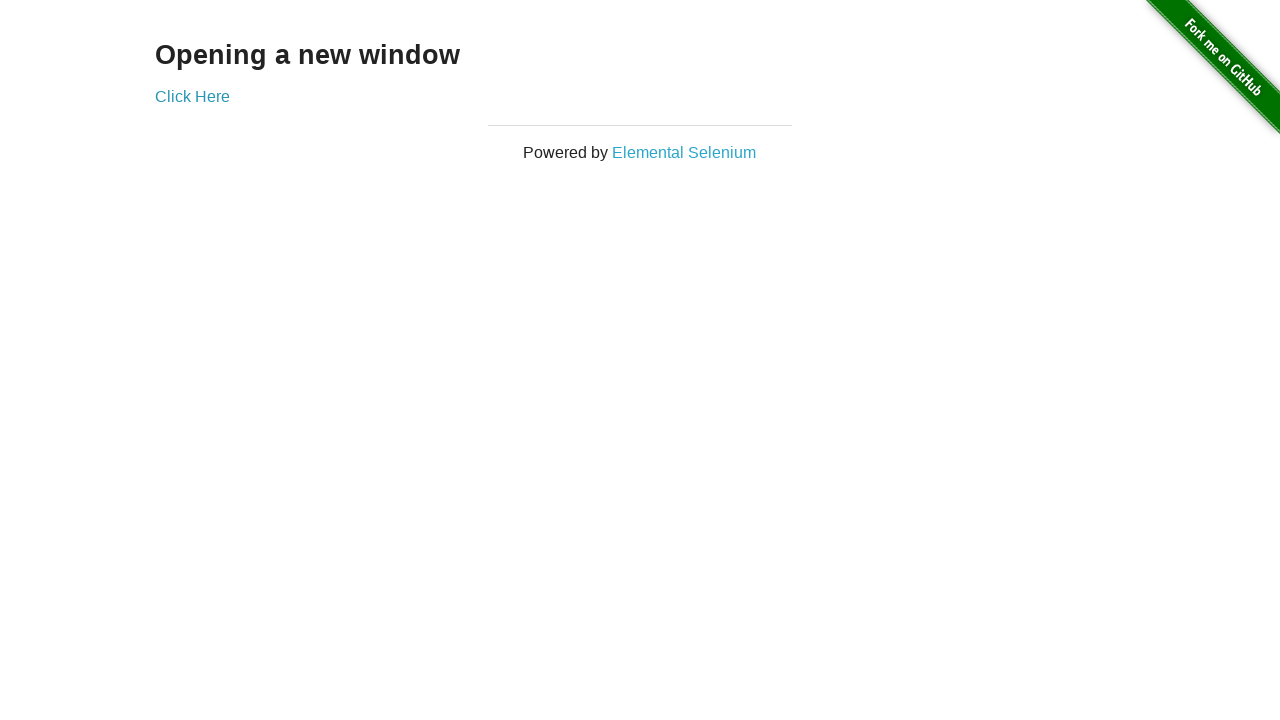

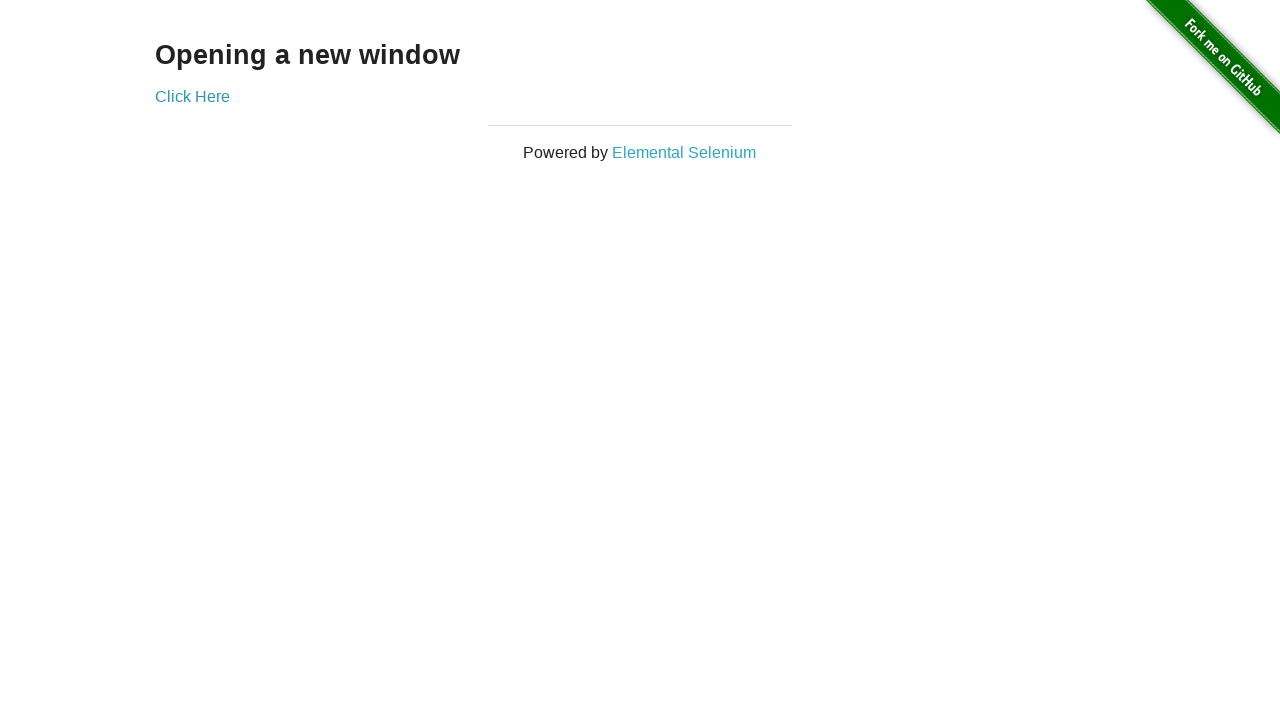